Tests mouse navigation buttons (back and forward) by clicking an element, navigating back using mouse button, then forward again

Starting URL: https://www.selenium.dev/selenium/web/mouse_interaction.html

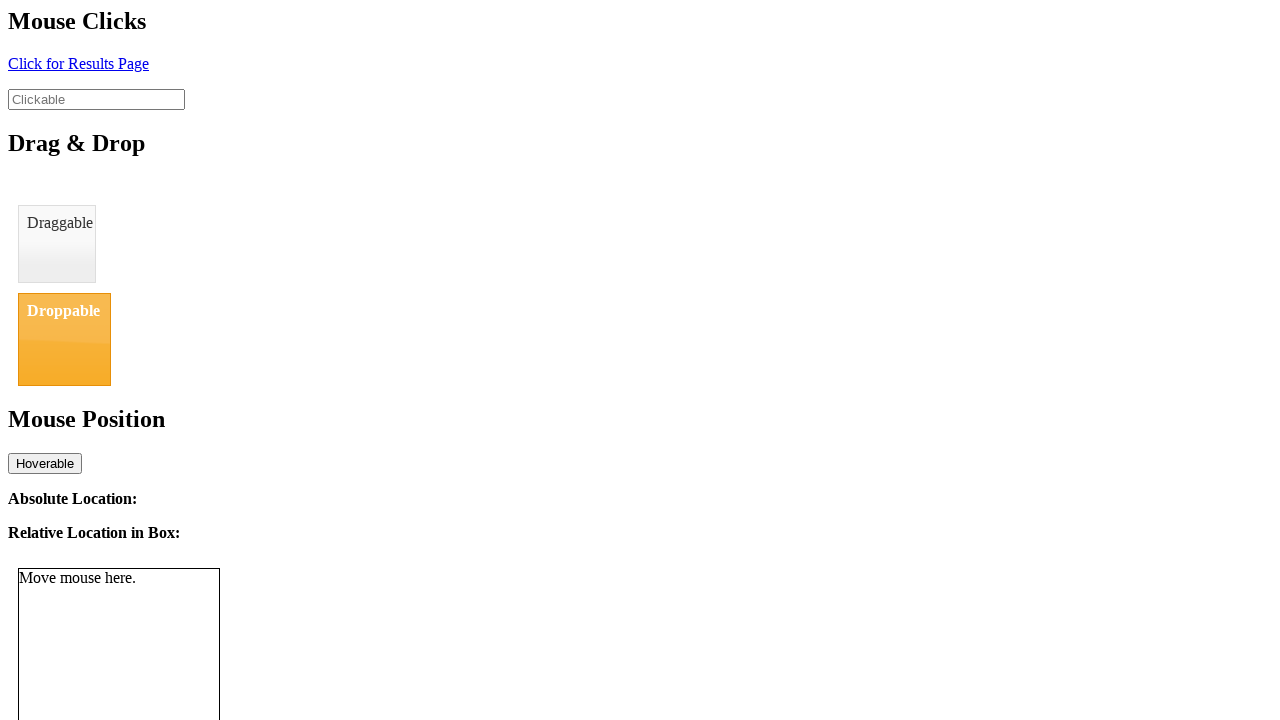

Clicked element with ID 'click' at (78, 63) on #click
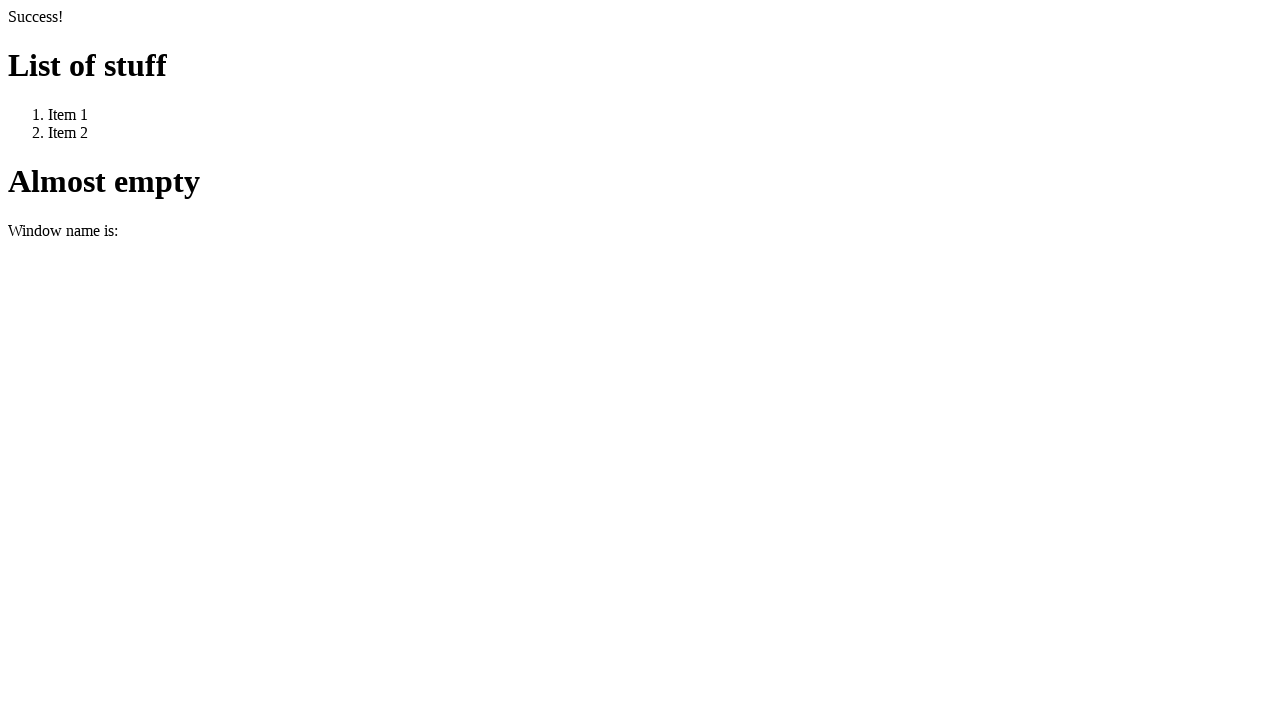

Waited for page to load after click
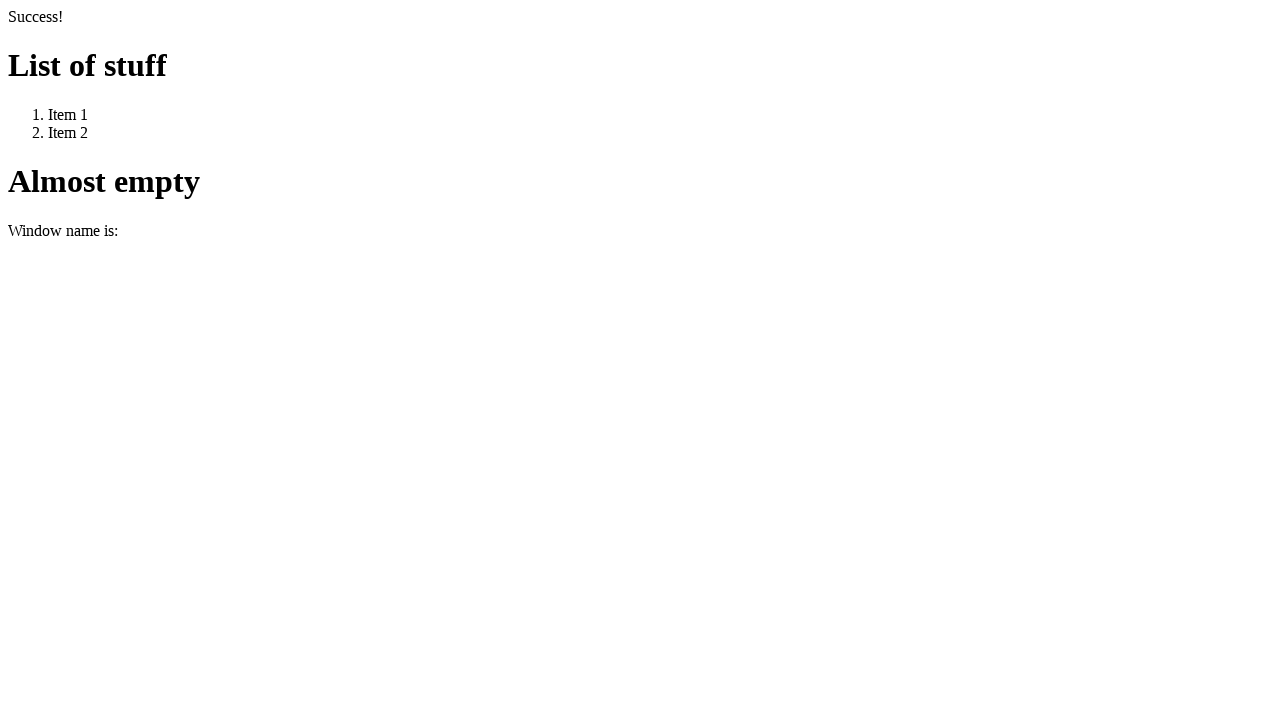

Verified page title is 'We Arrive Here'
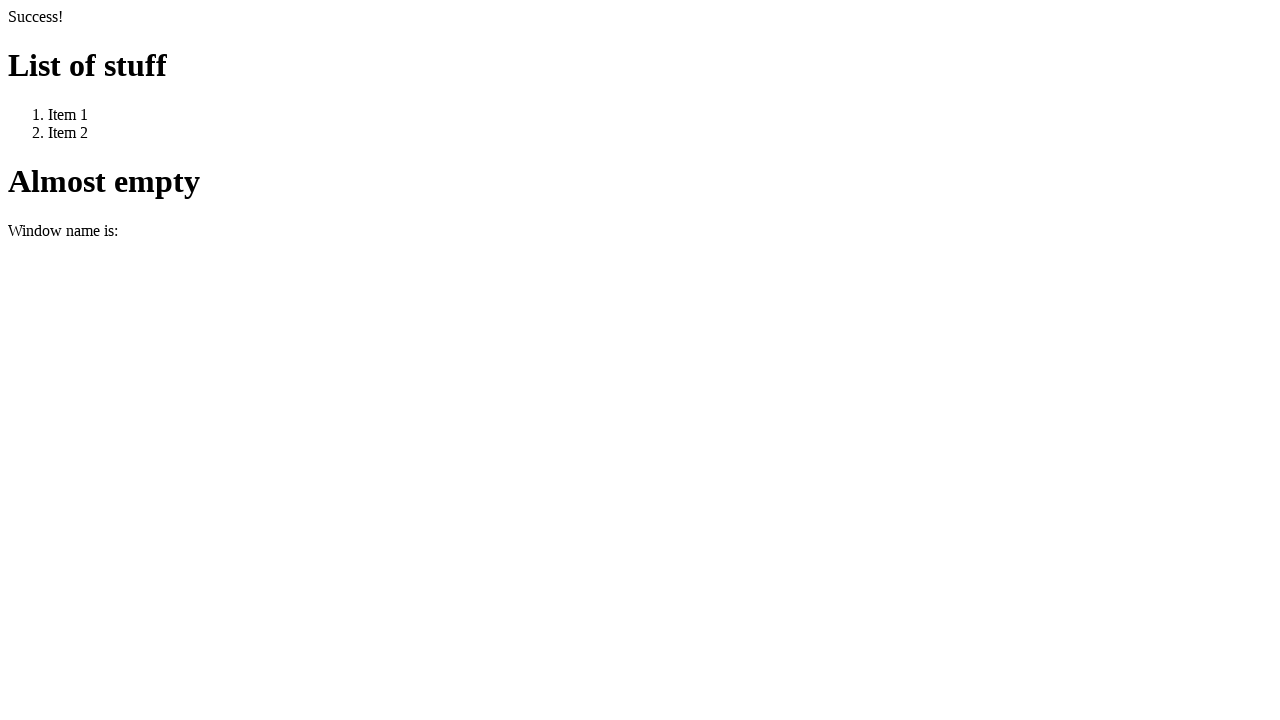

Navigated back using browser back button
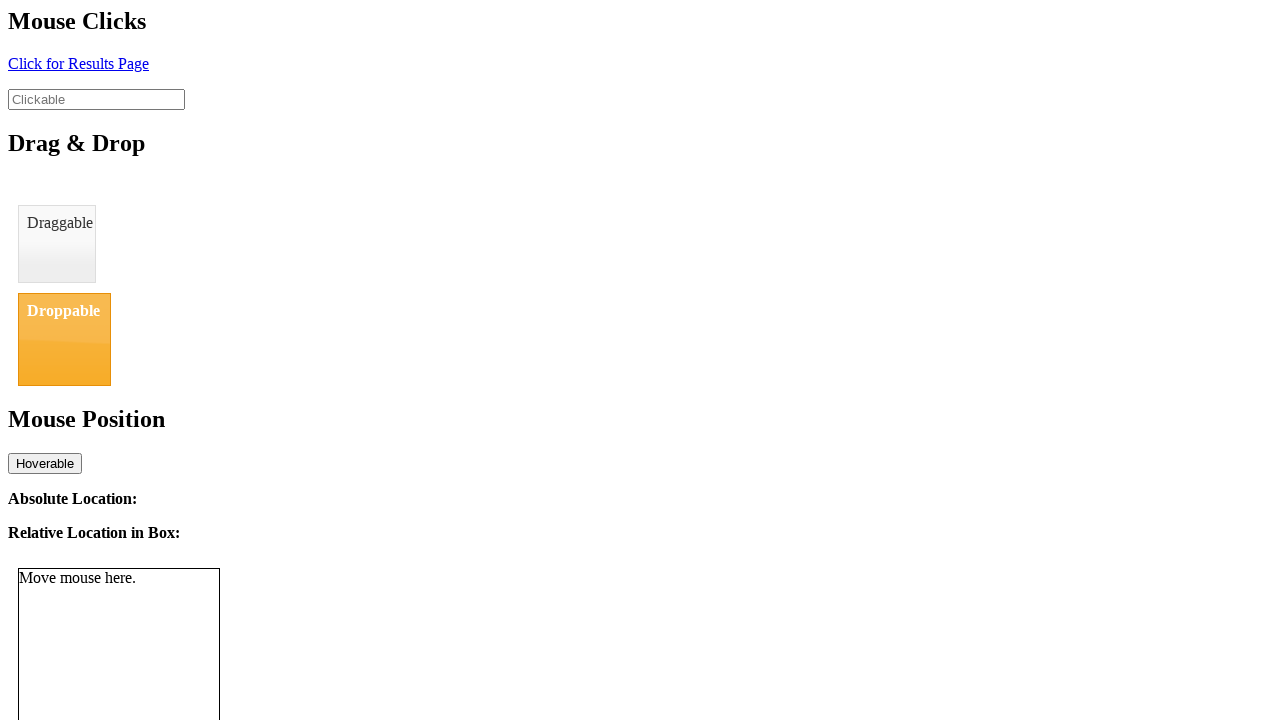

Waited for page to load after back navigation
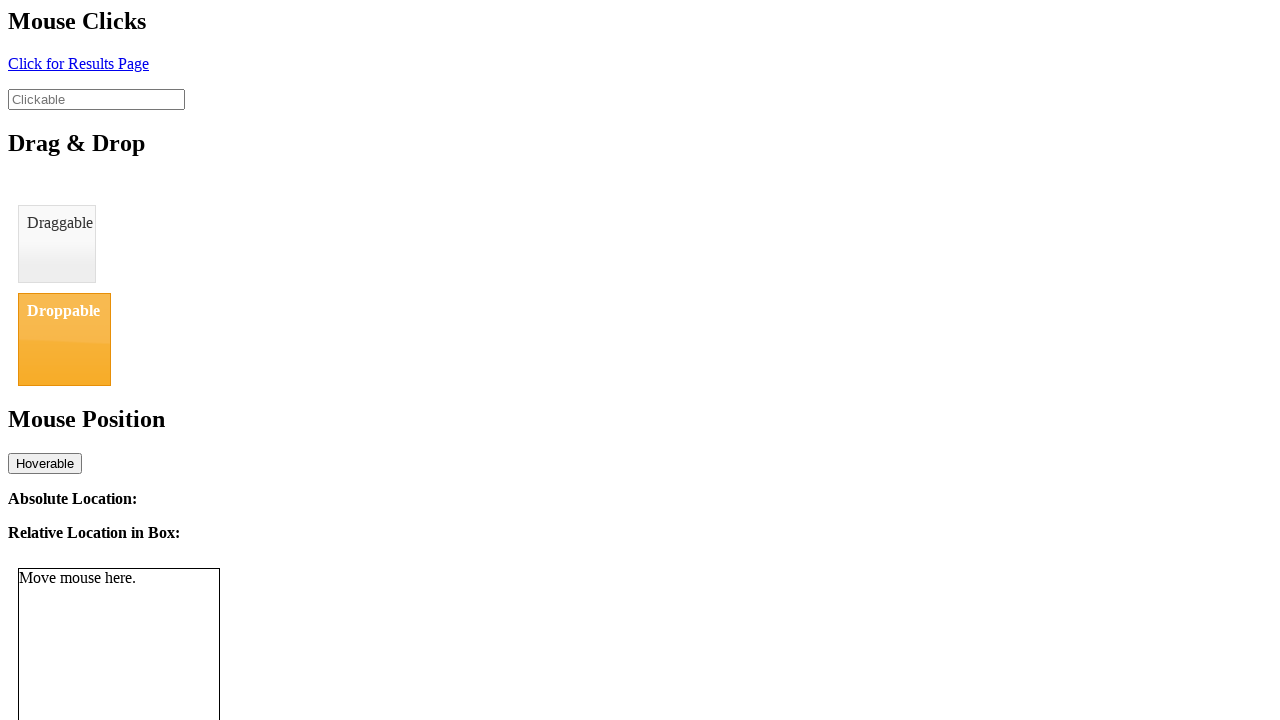

Verified we returned to original page 'BasicMouseInterfaceTest'
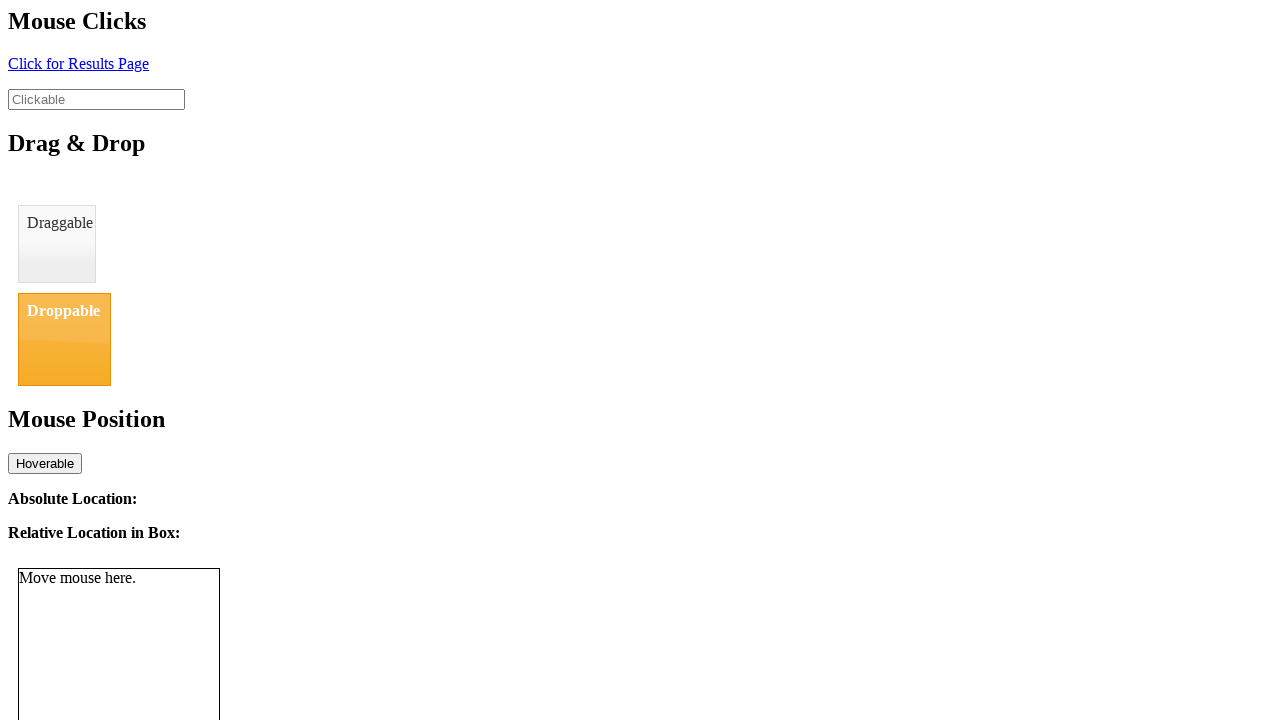

Navigated forward using browser forward button
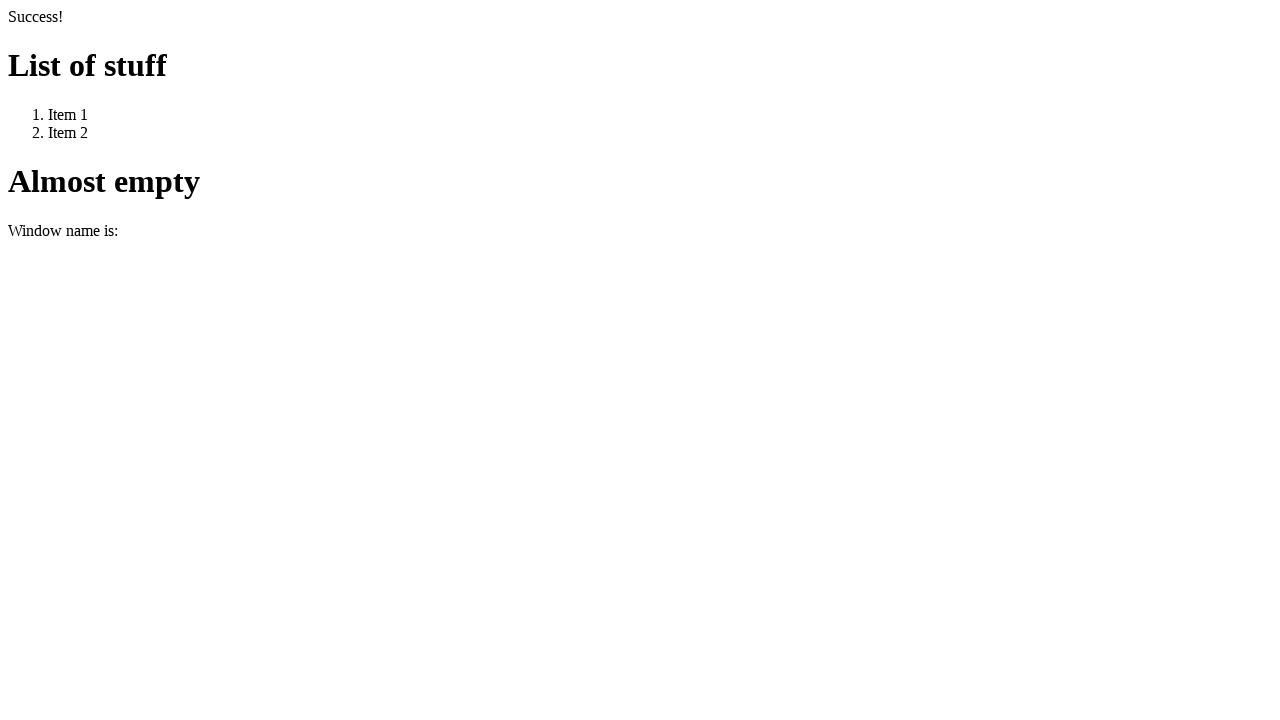

Waited for page to load after forward navigation
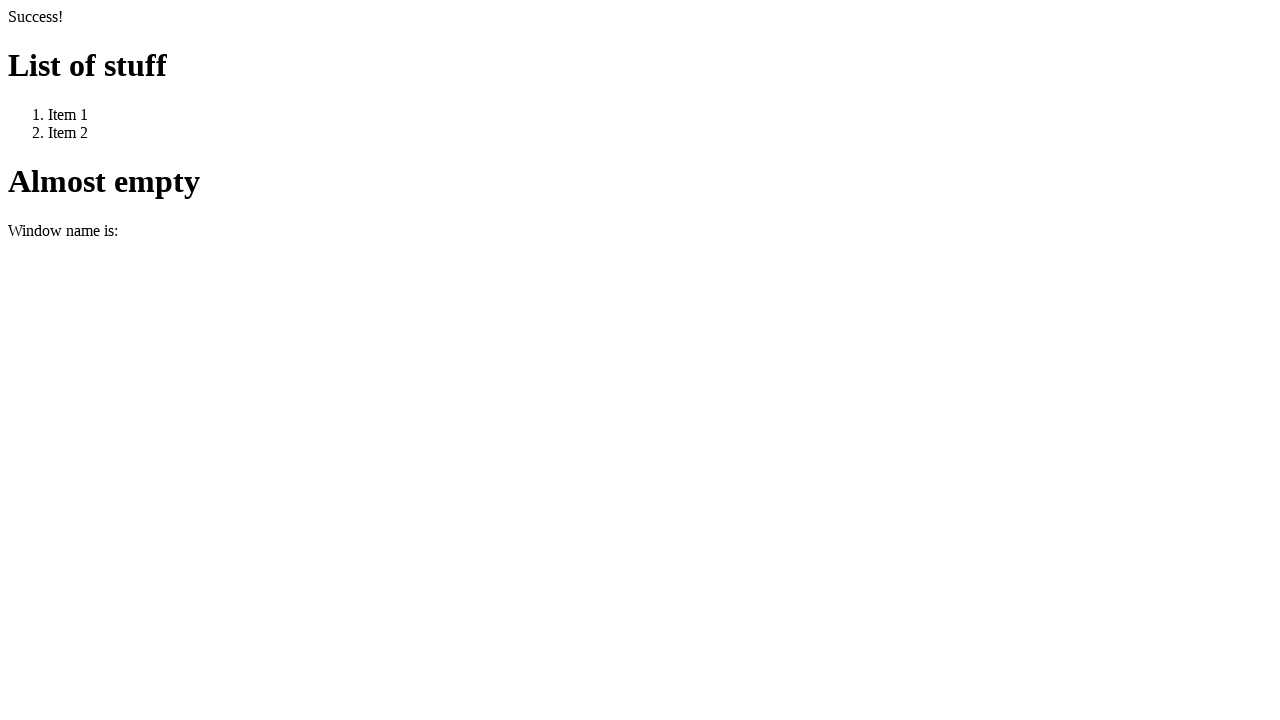

Verified we're at 'We Arrive Here' page again after forward navigation
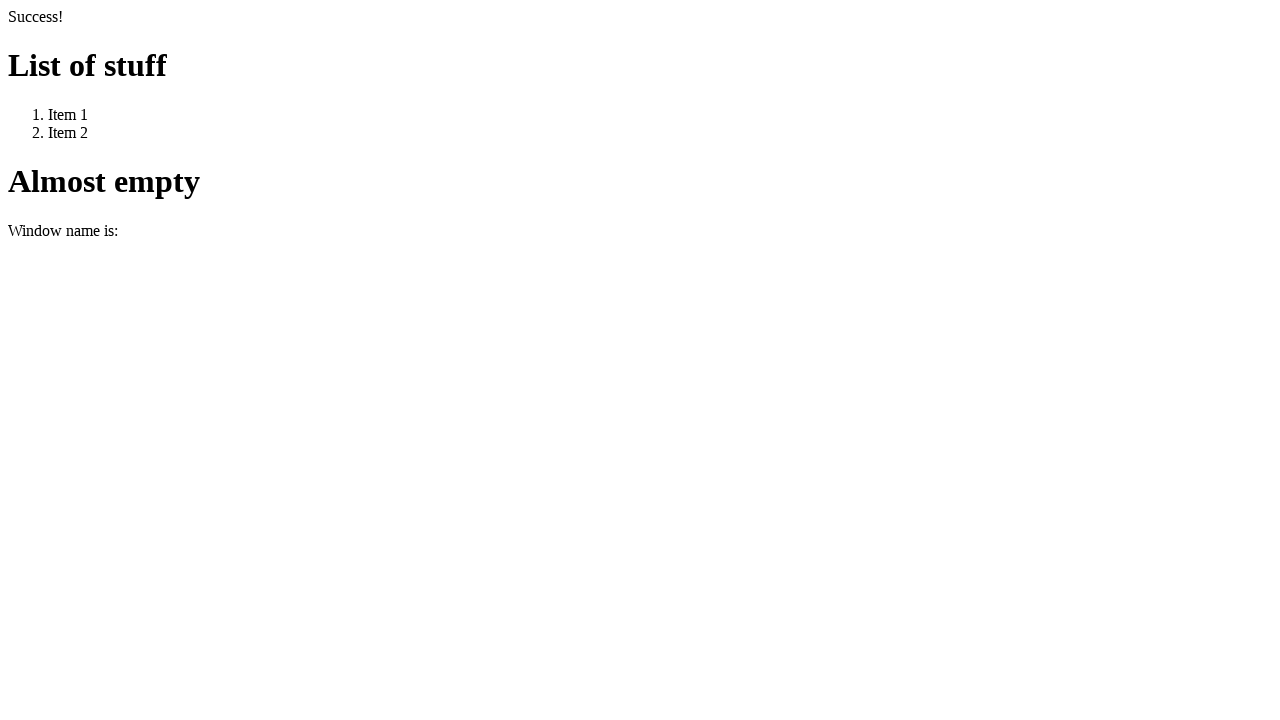

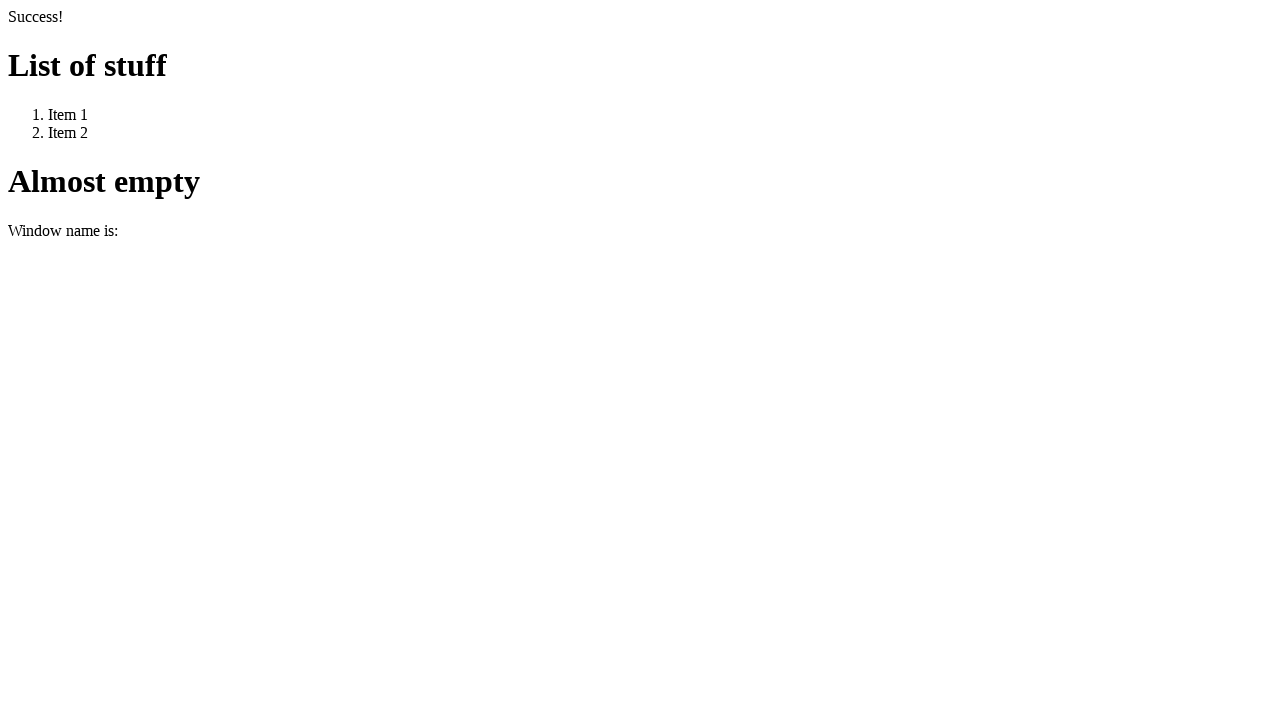